Tests the Wise currency converter page by navigating to it and entering a value in the source amount input field

Starting URL: https://wise.com/in/currency-converter

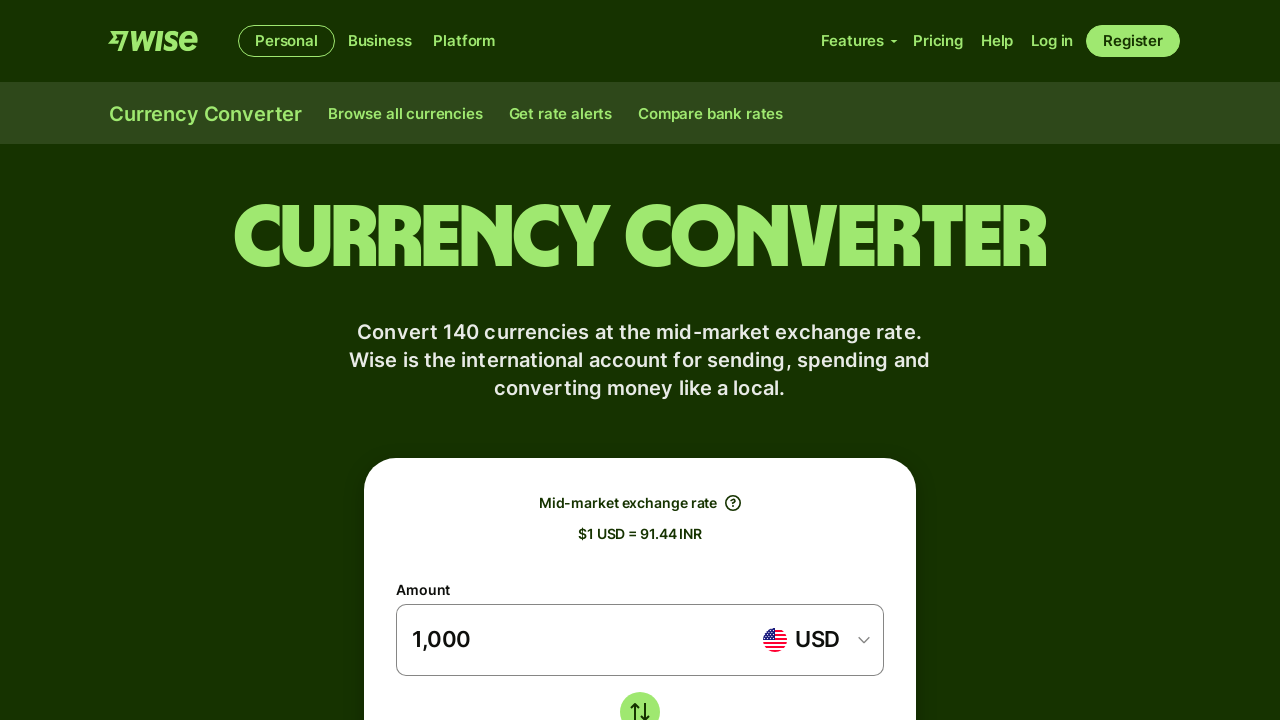

Navigated to Wise currency converter page
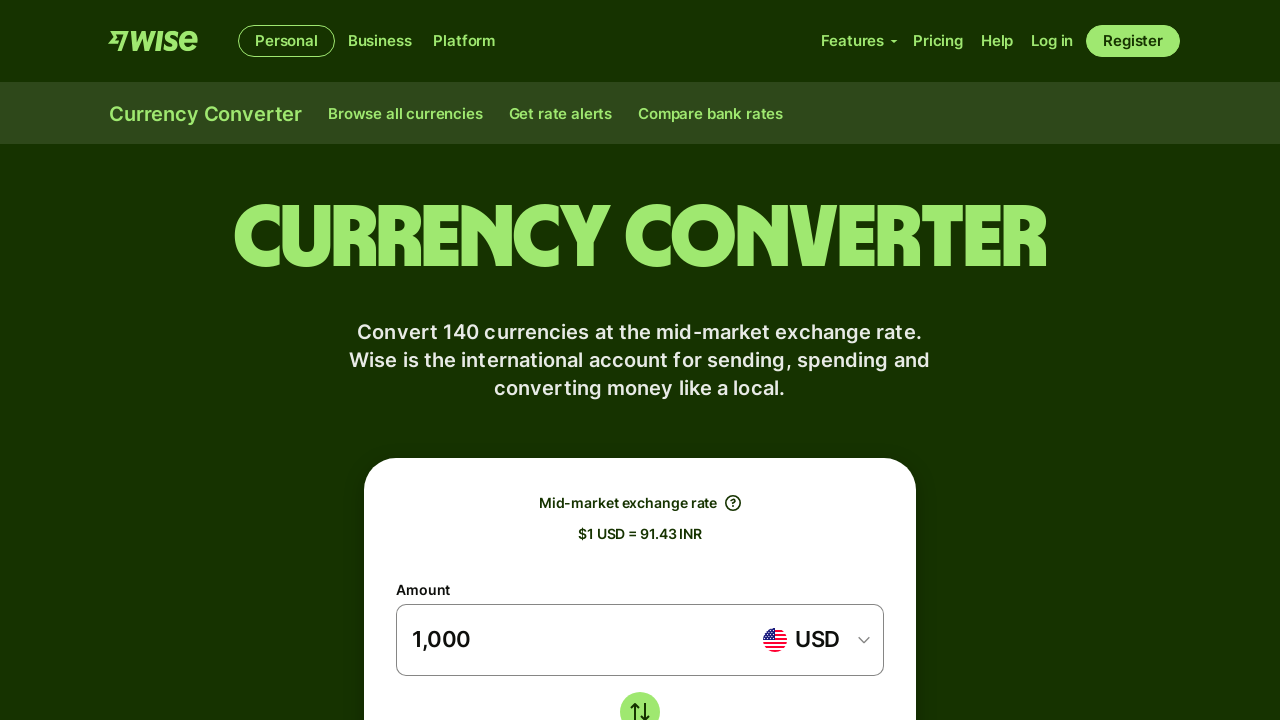

Entered '10' in the source amount input field on #source-input
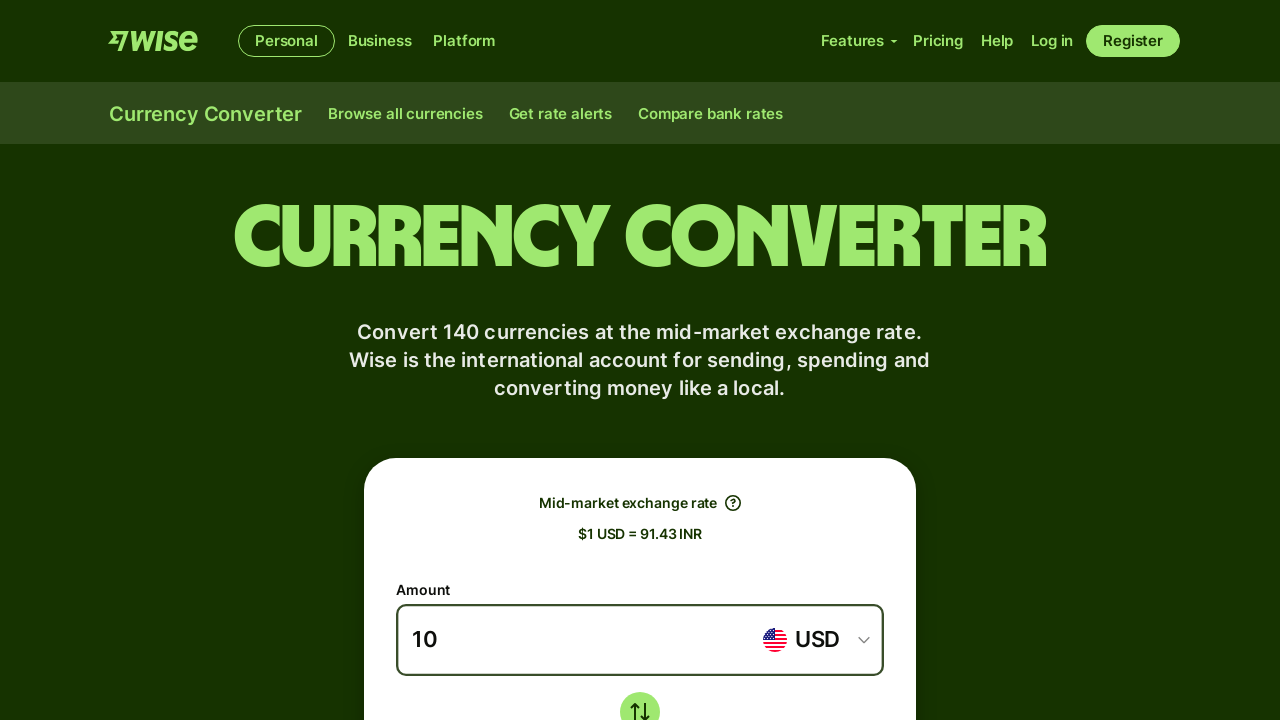

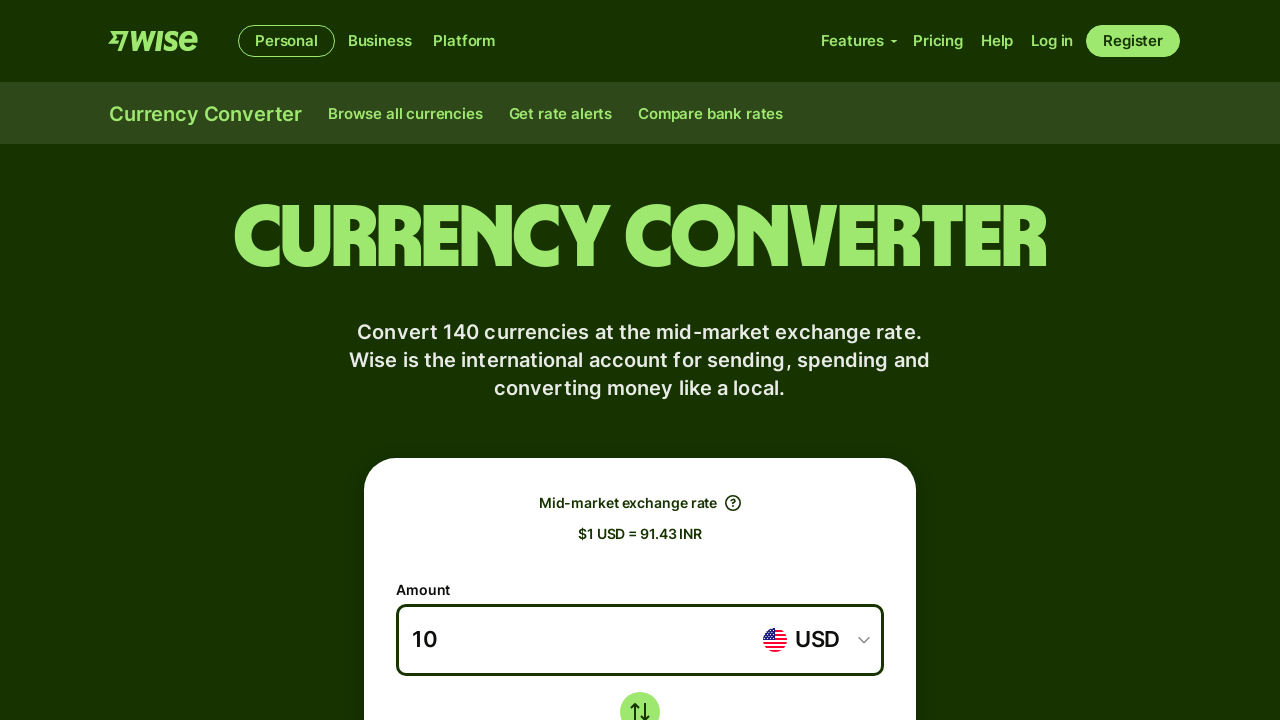